Tests handling of a simple JavaScript alert by clicking the trigger button, switching focus to the alert, getting its text, and accepting it

Starting URL: https://v1.training-support.net/selenium/javascript-alerts

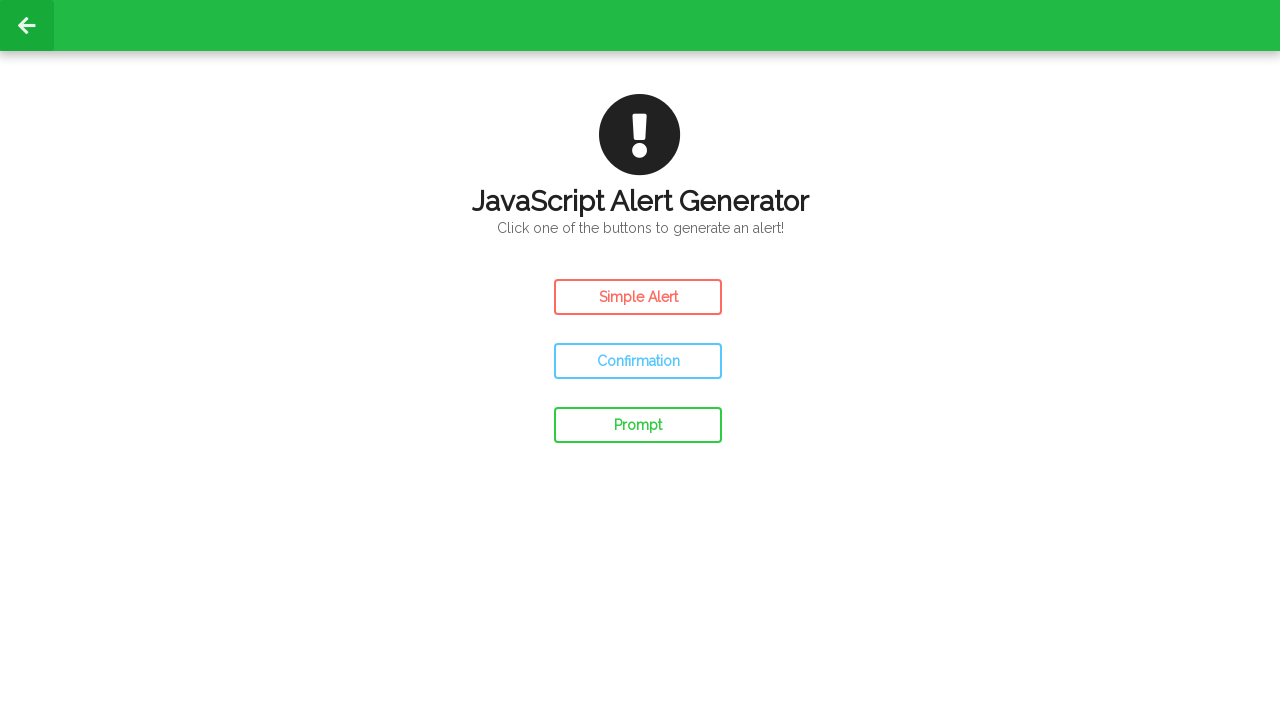

Navigated to JavaScript alerts training page
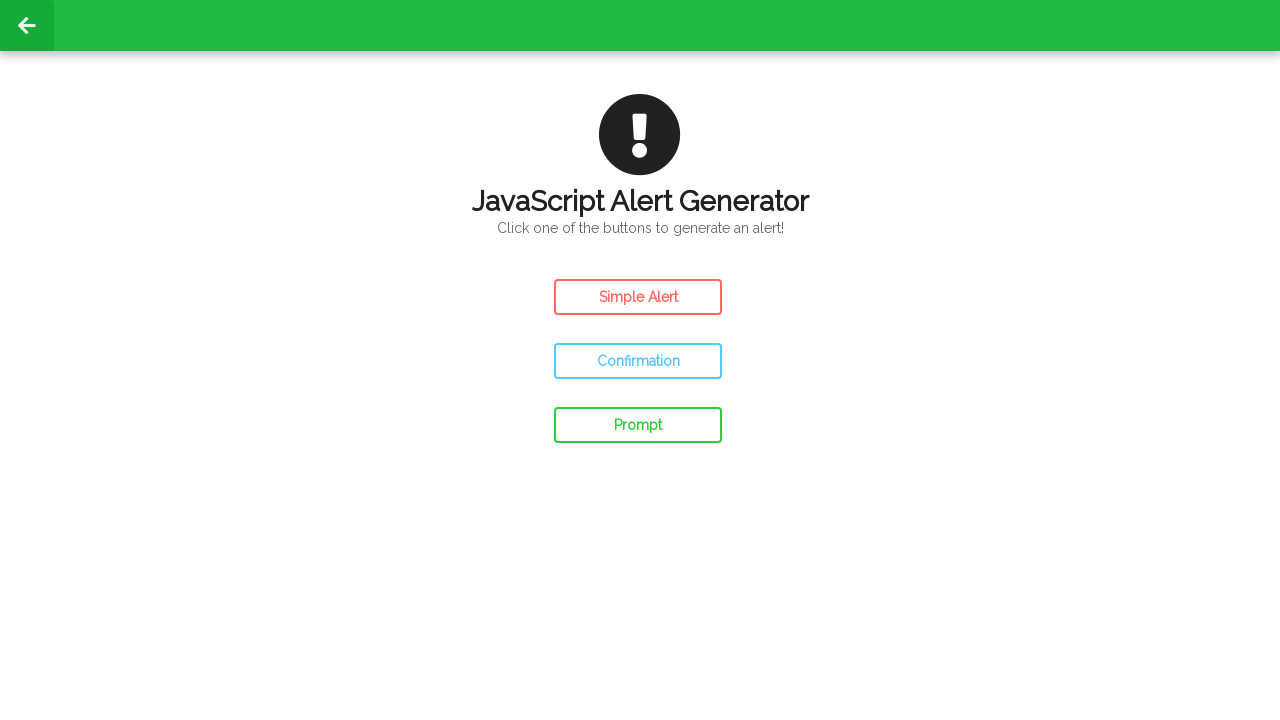

Clicked button to trigger simple alert at (638, 297) on #simple
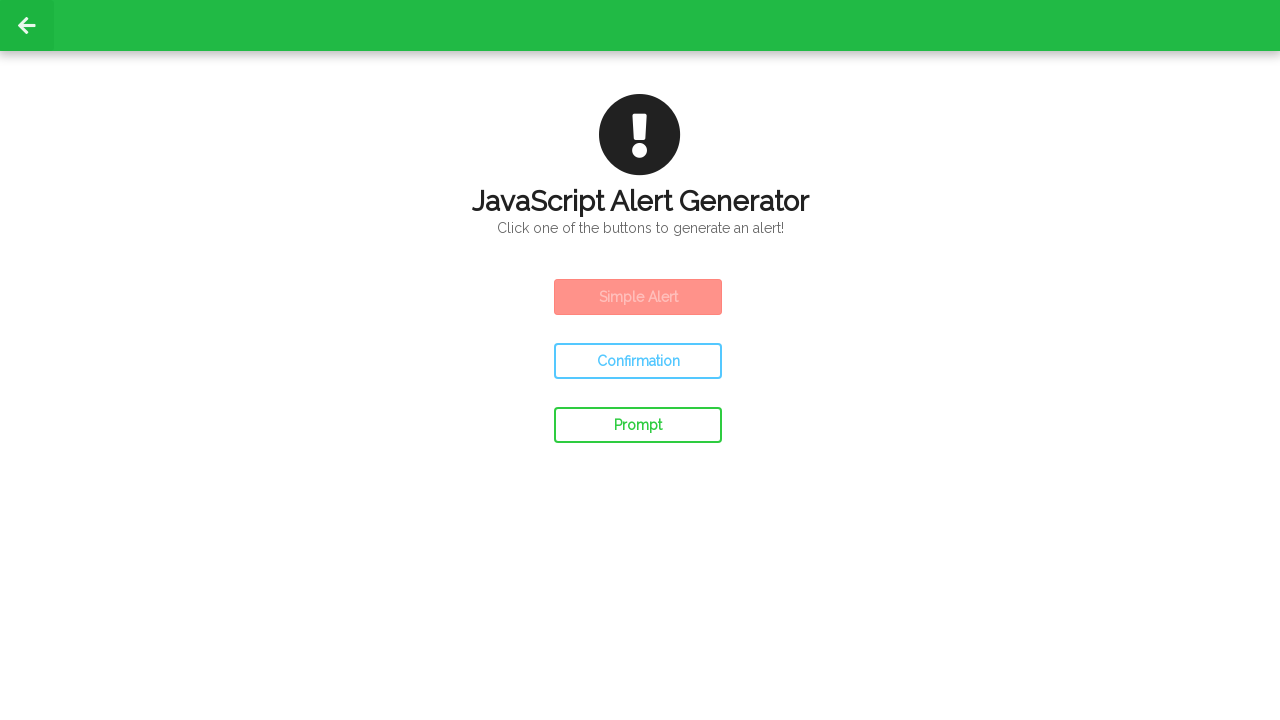

Set up dialog handler to accept alerts
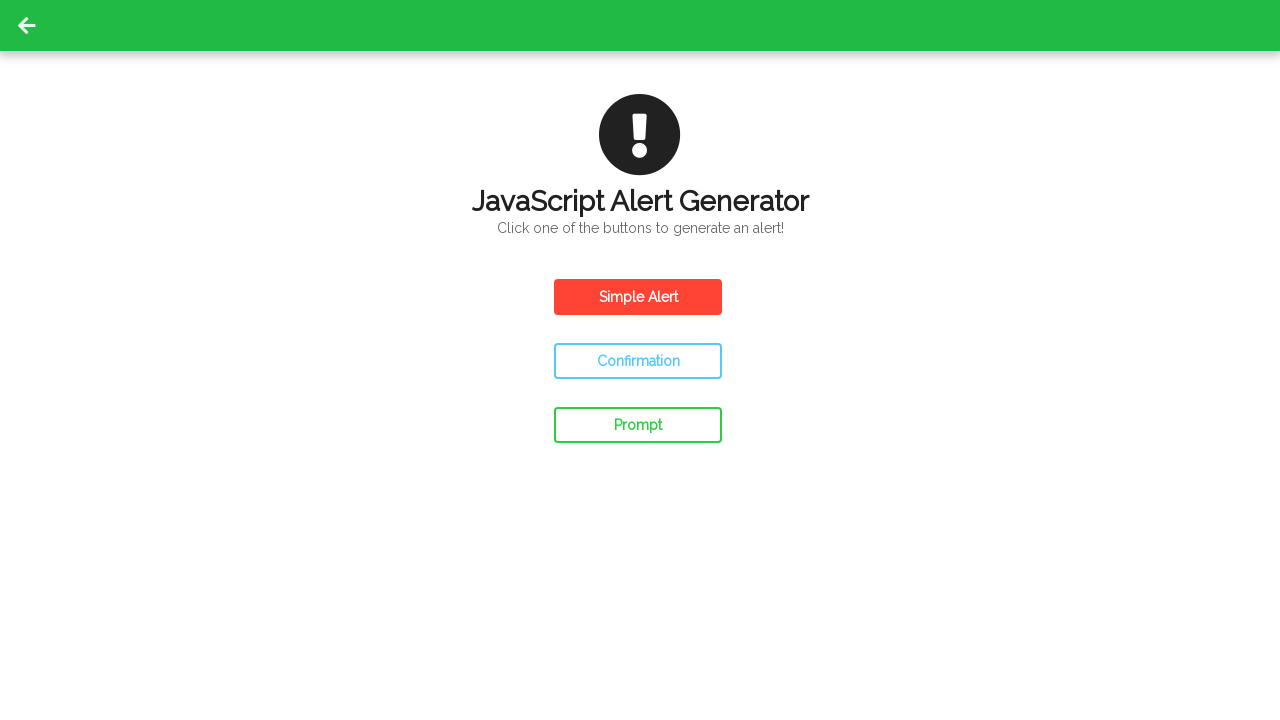

Clicked button to trigger simple alert again at (638, 297) on #simple
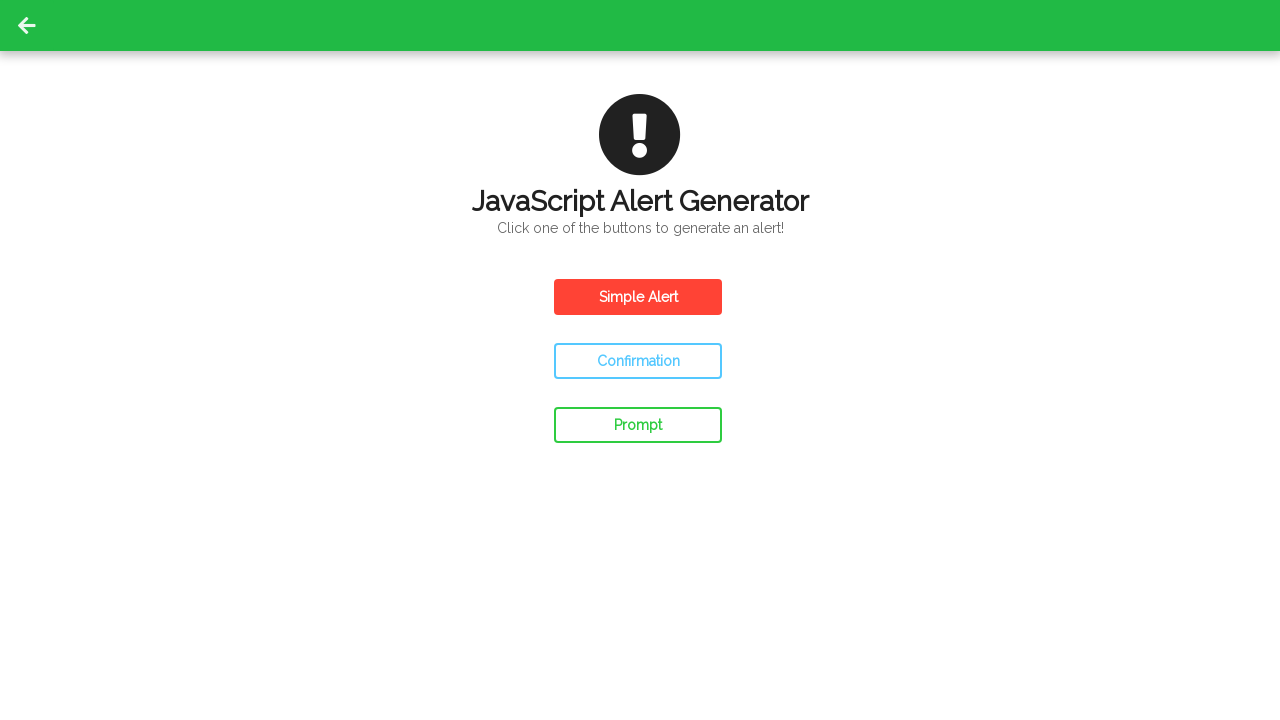

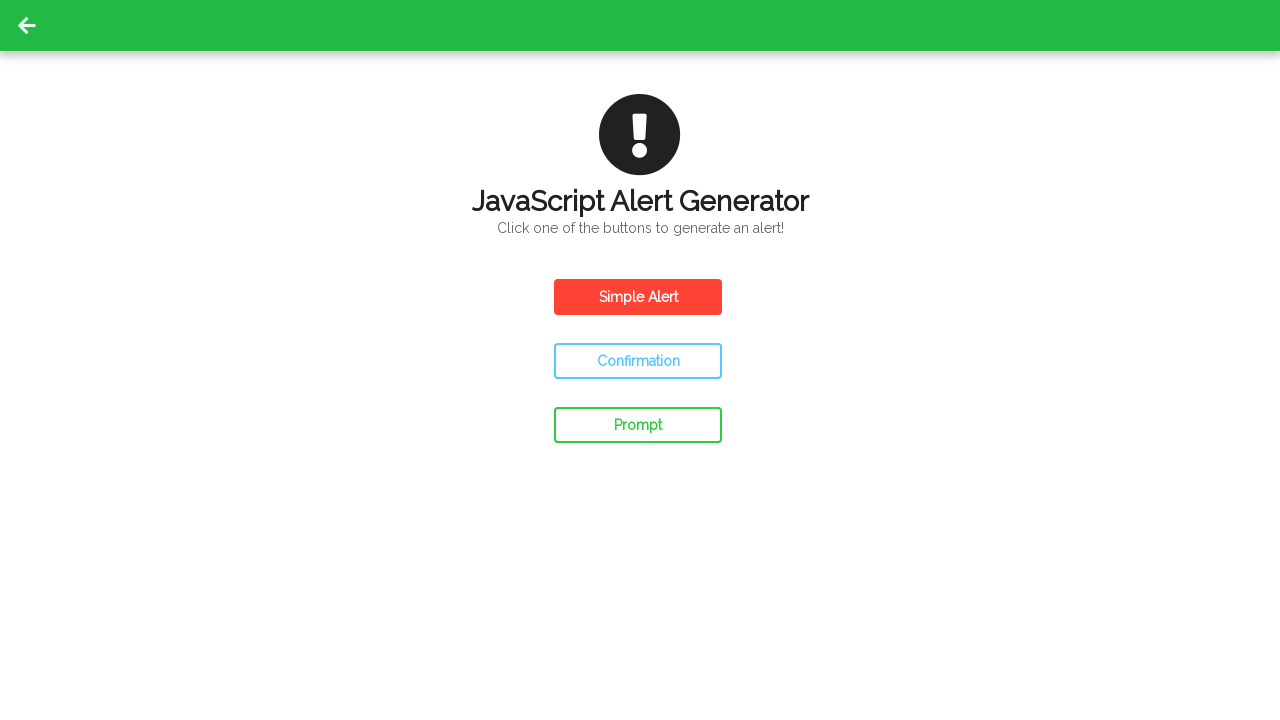